Tests a loading images page by waiting for a loading indicator to show "Done!" status, verifying that images have finished loading.

Starting URL: https://bonigarcia.dev/selenium-webdriver-java/loading-images.html

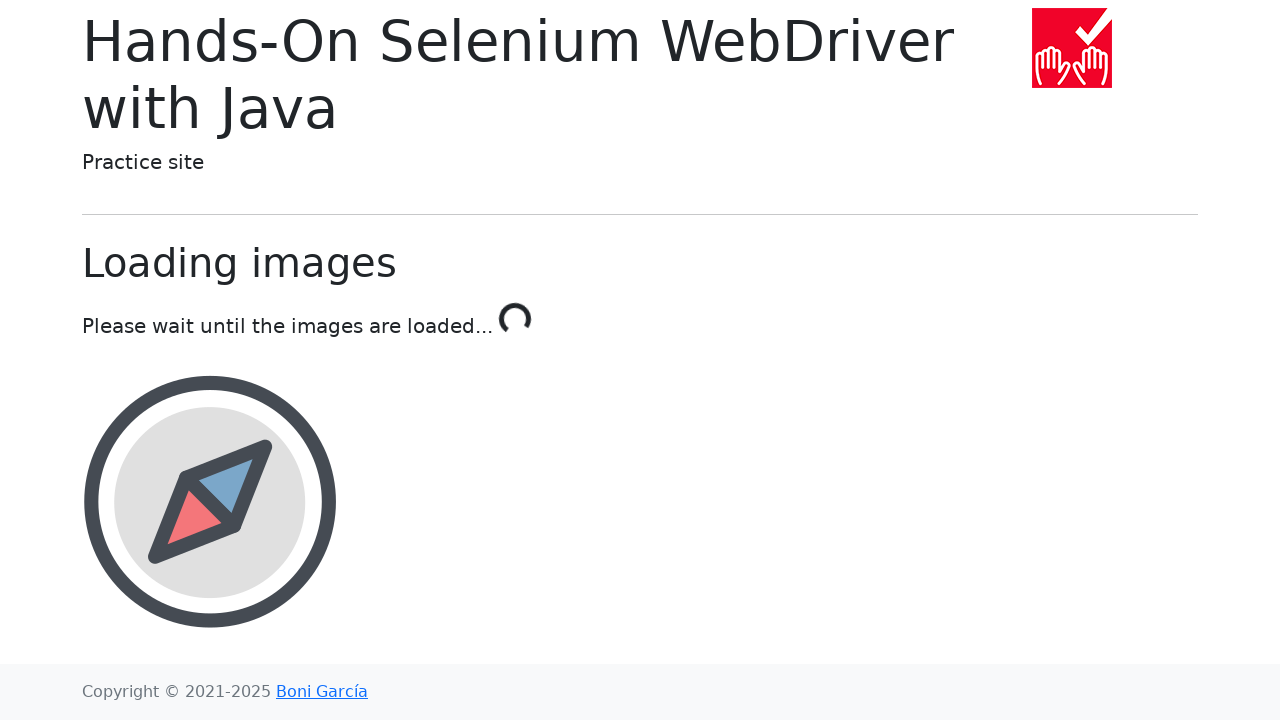

Waited for loading indicator to show 'Done!' status
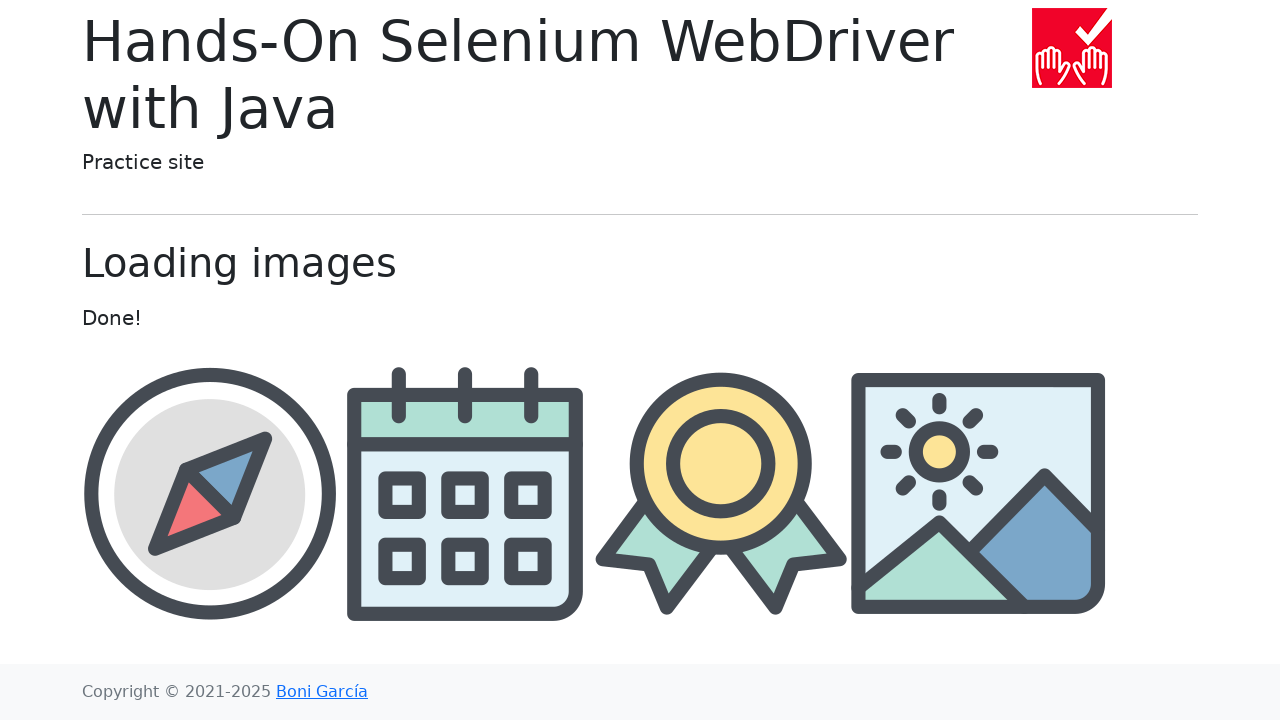

Verified award image is present and loaded
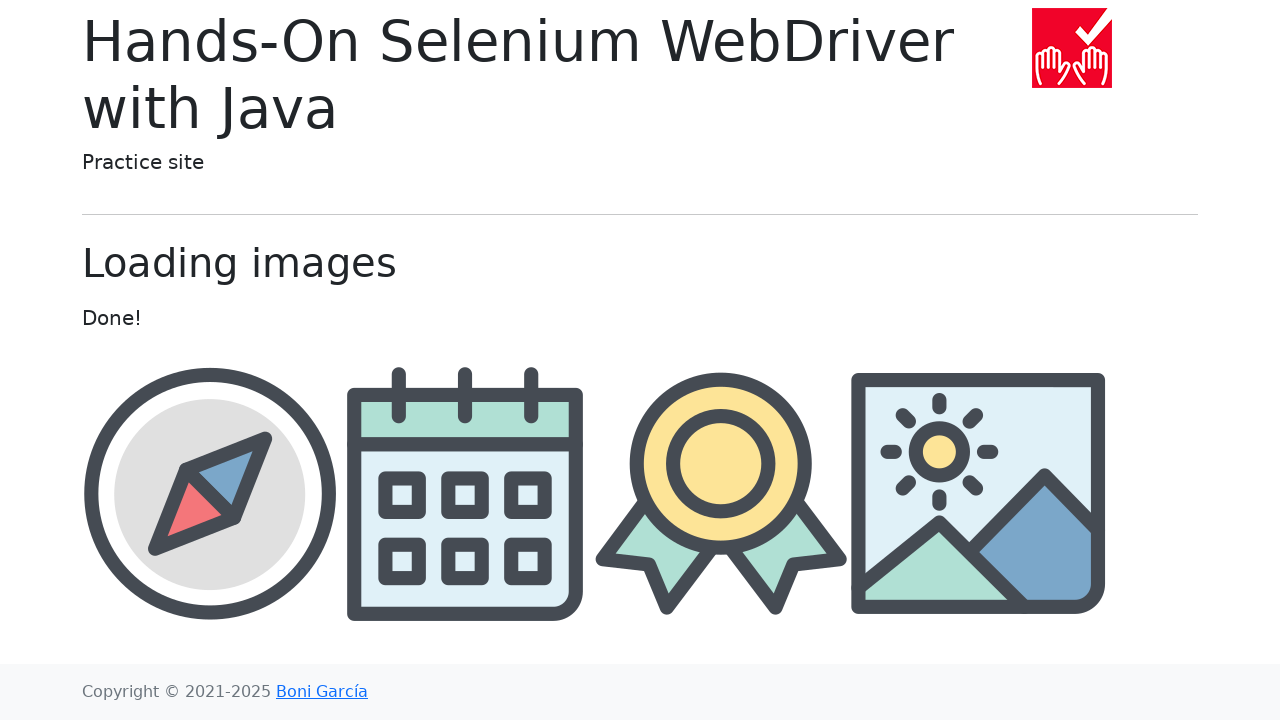

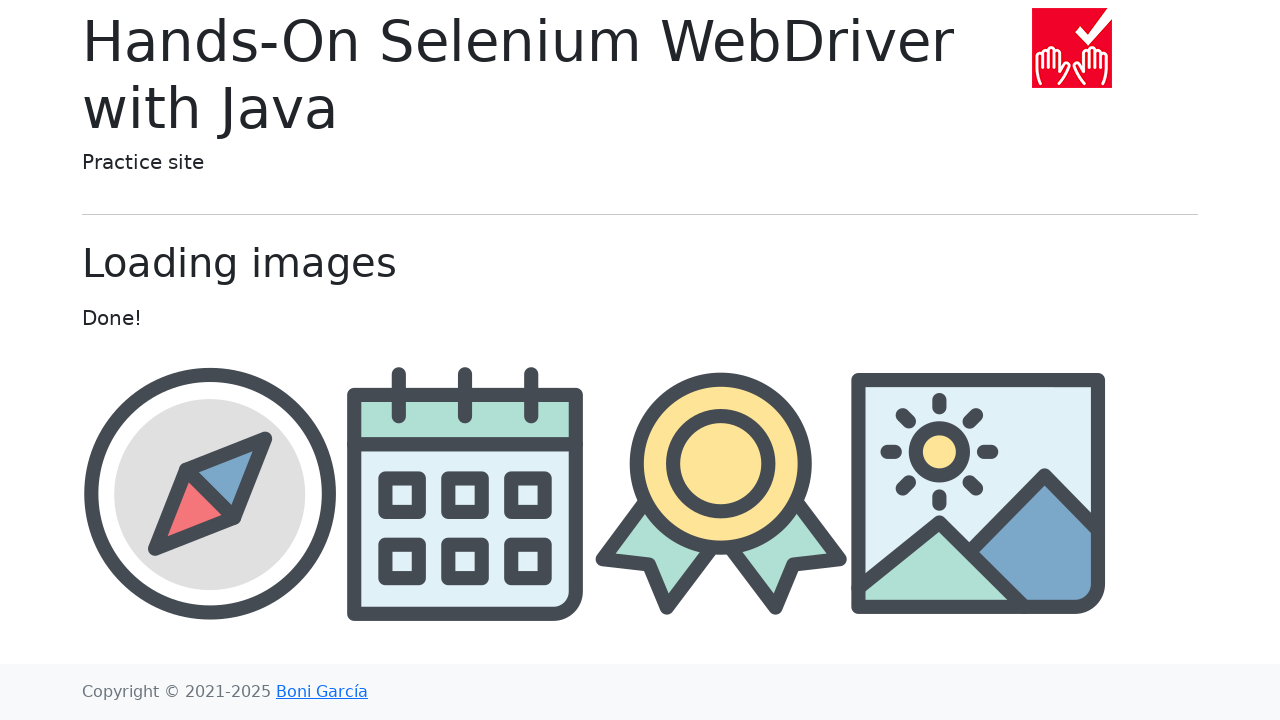